Creates a new paste on Pastebin by filling in the paste content, setting expiration to 10 minutes, adding a title, and submitting the form

Starting URL: https://pastebin.com/

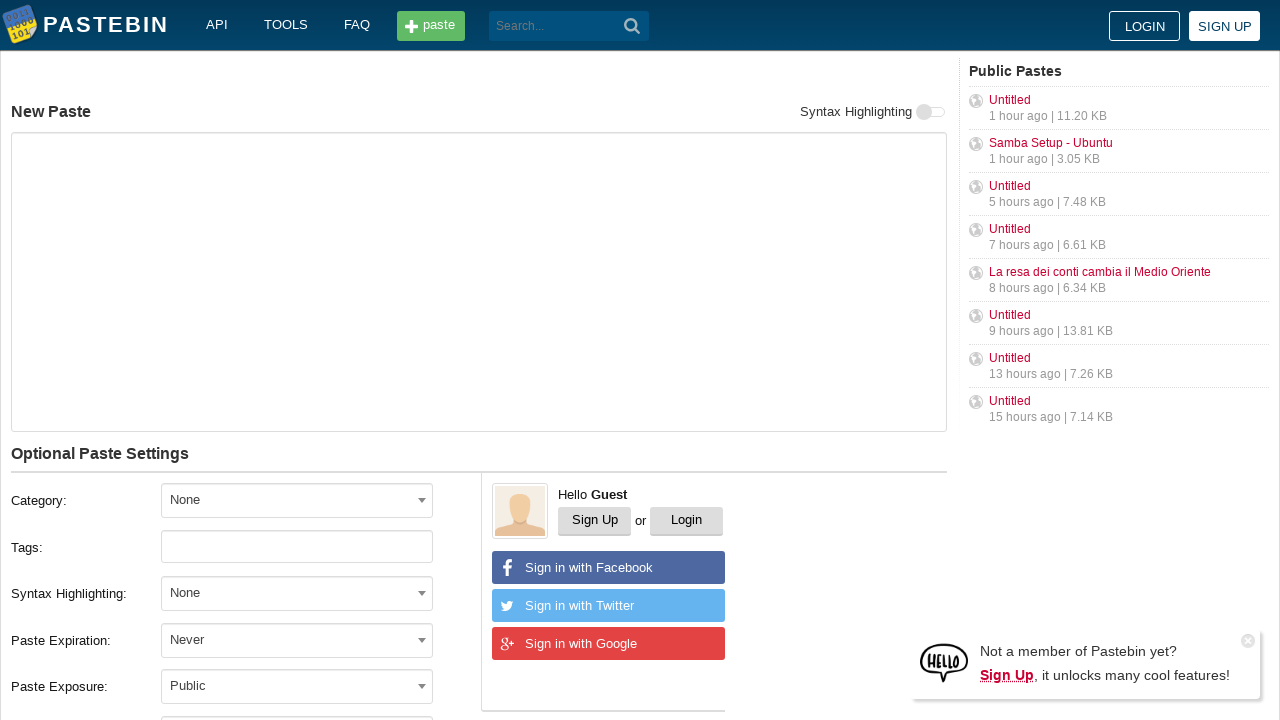

Filled paste content with 'Hello from WebDriver' on #postform-text
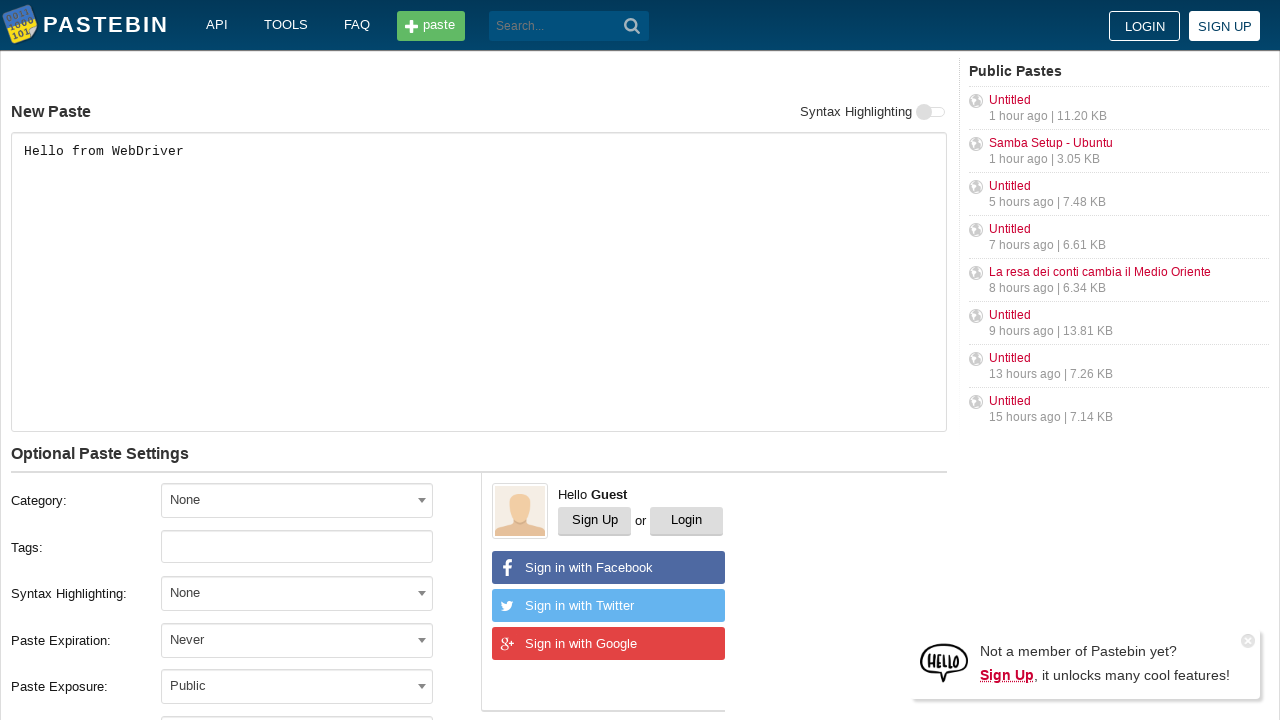

Clicked expiration dropdown at (297, 640) on #select2-postform-expiration-container
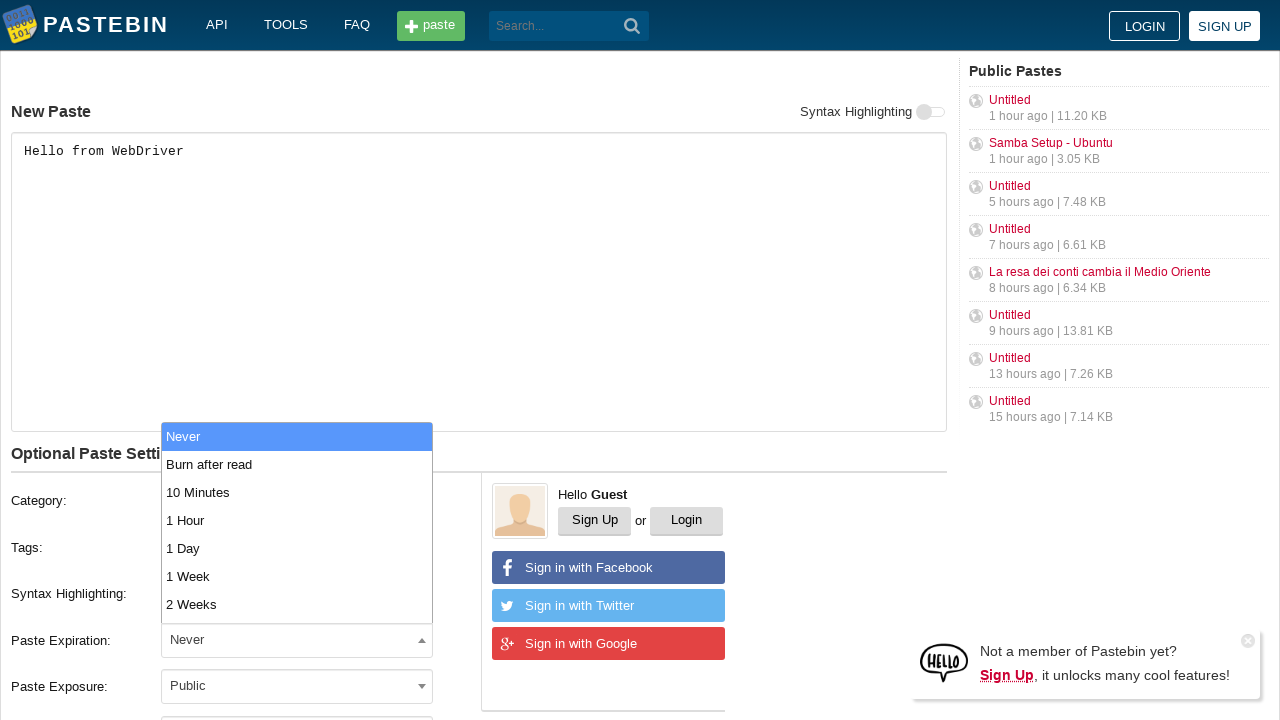

Selected '10 Minutes' expiration option at (297, 492) on xpath=//li[text()='10 Minutes']
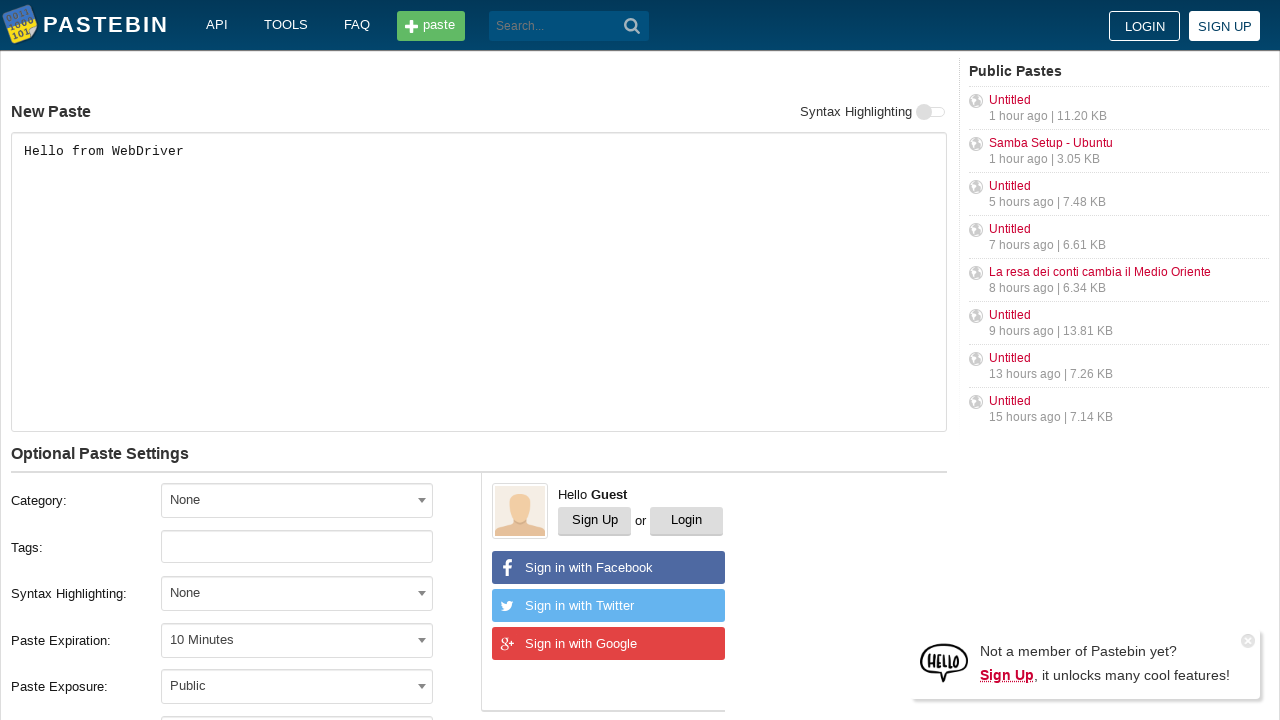

Filled paste title with 'helloWeb' on #postform-name
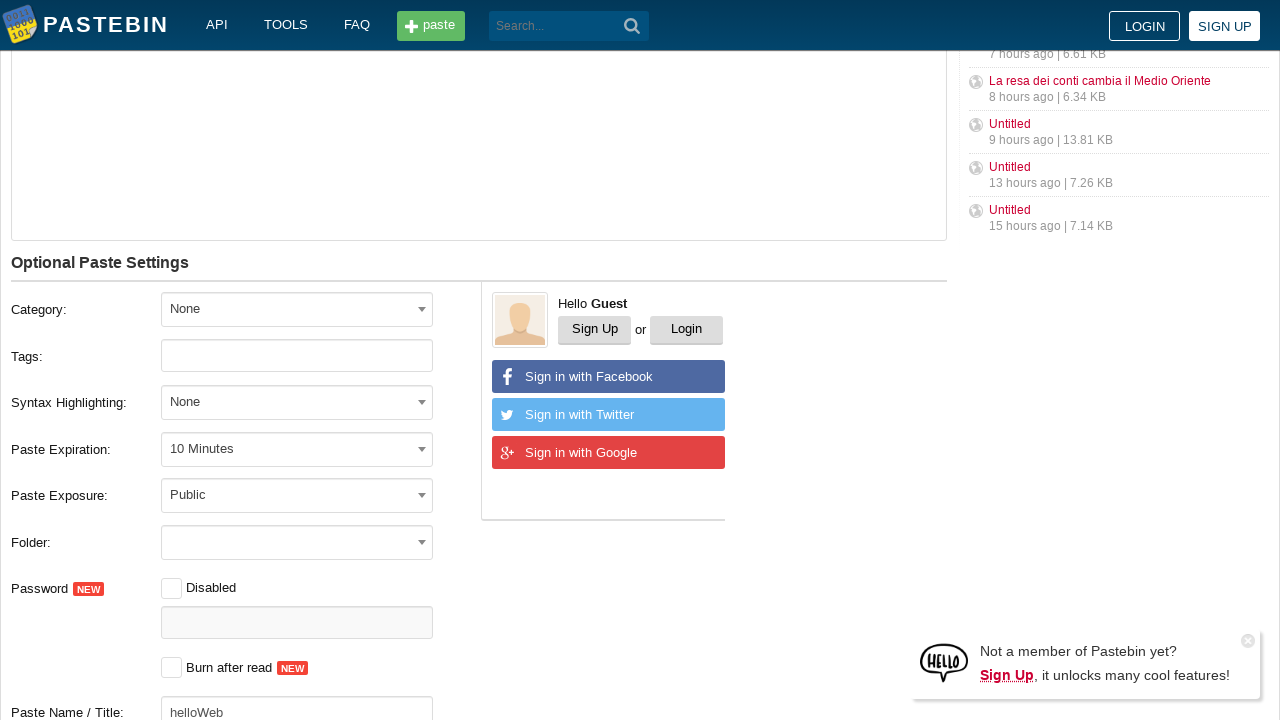

Submitted the paste form at (632, 26) on button[type='submit']
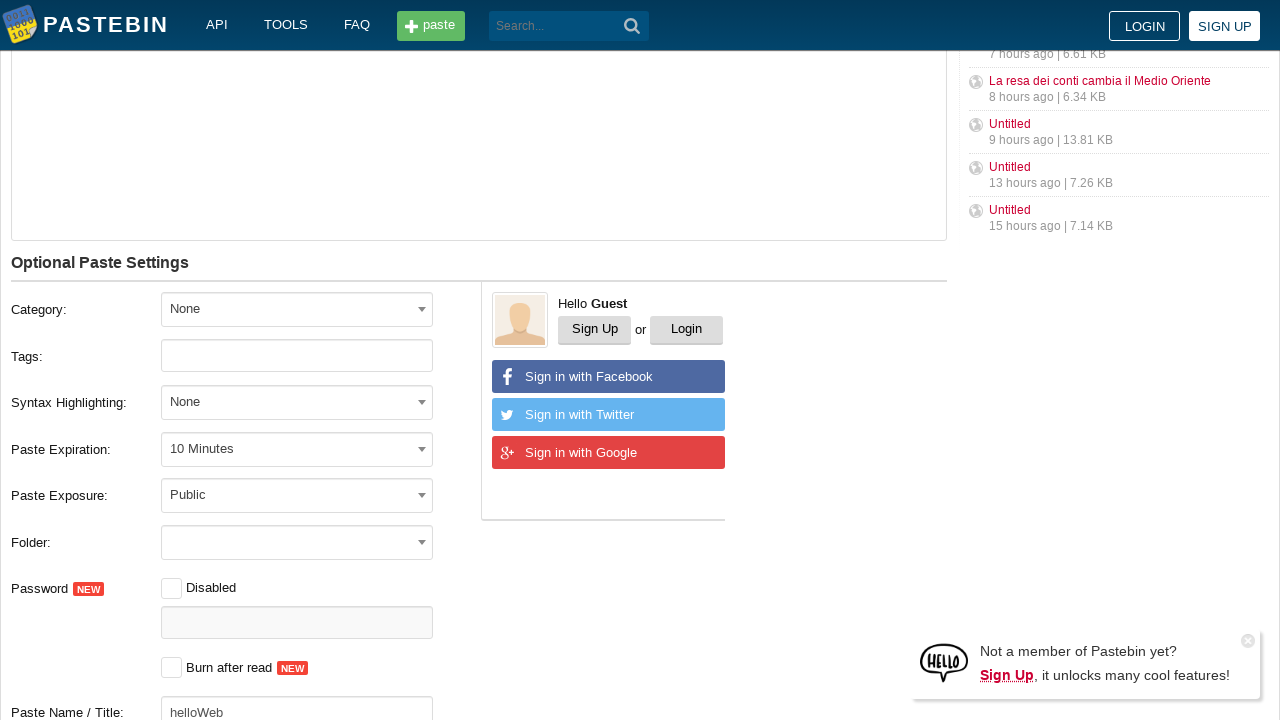

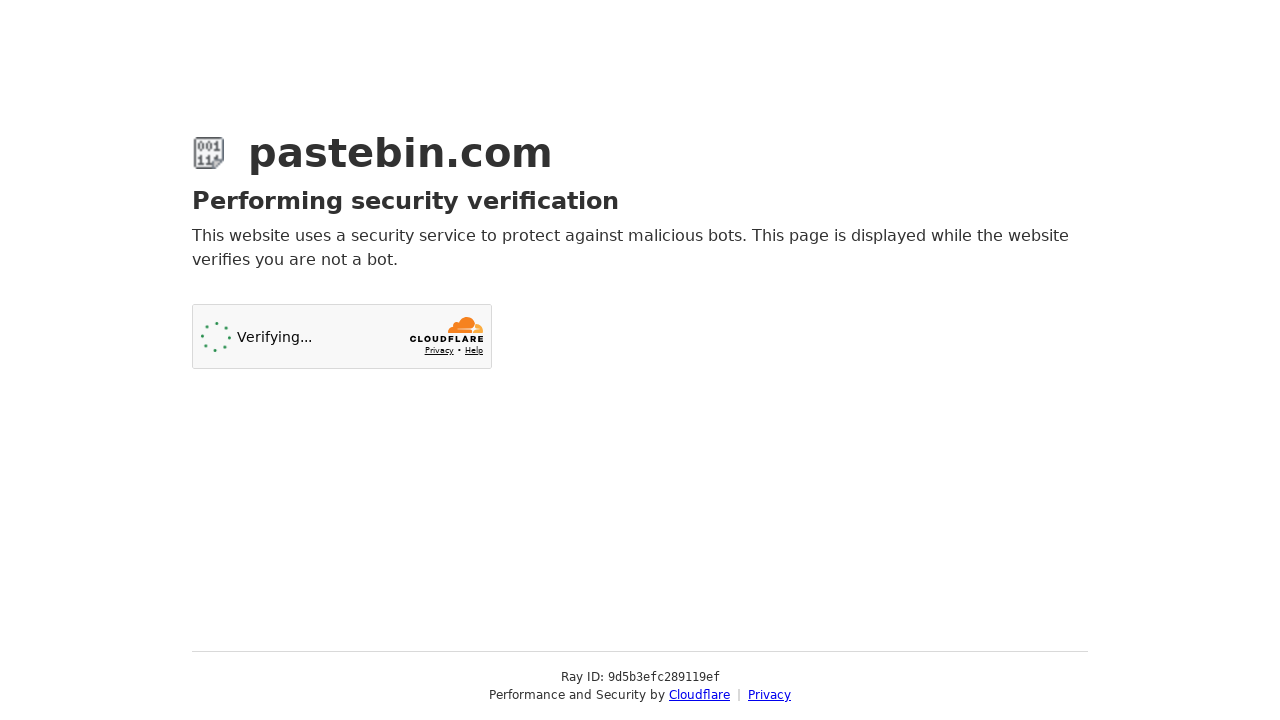